Tests adding multiple specific products (Cucumber, Brocolli, Beetroot) to cart by iterating through product list and clicking Add to Cart button for matching items

Starting URL: https://rahulshettyacademy.com/seleniumPractise

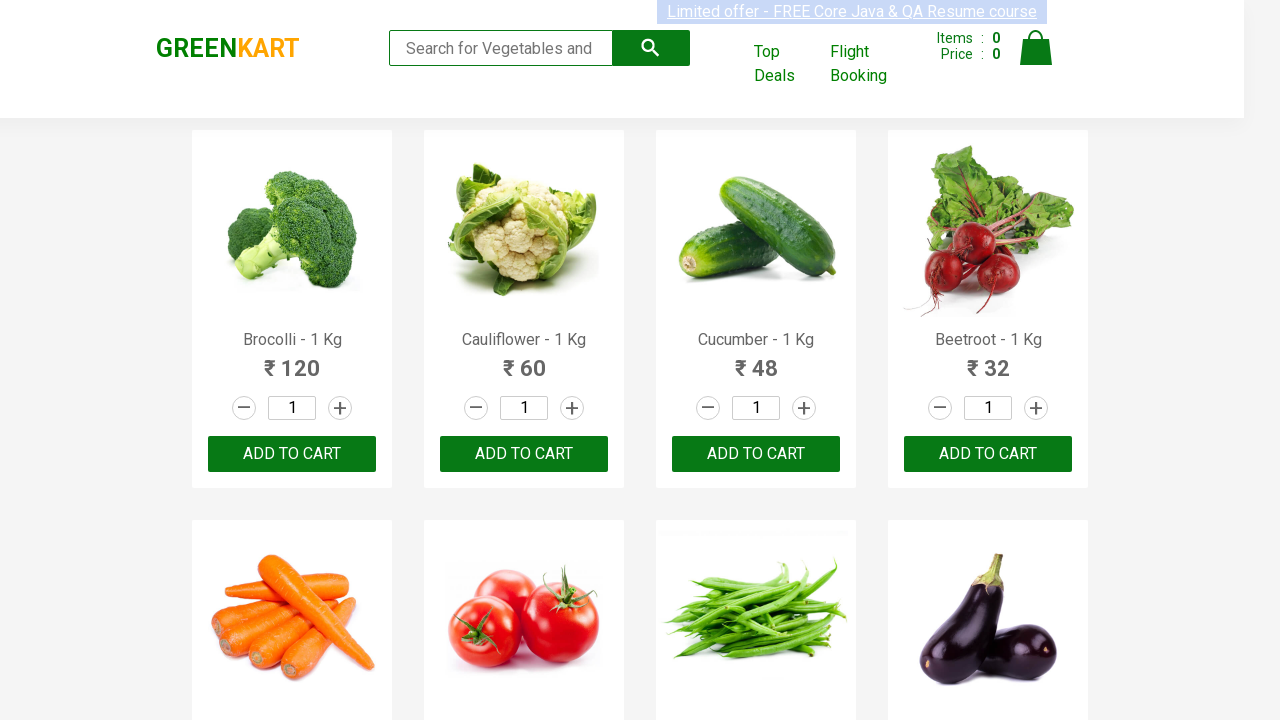

Waited for product list to load
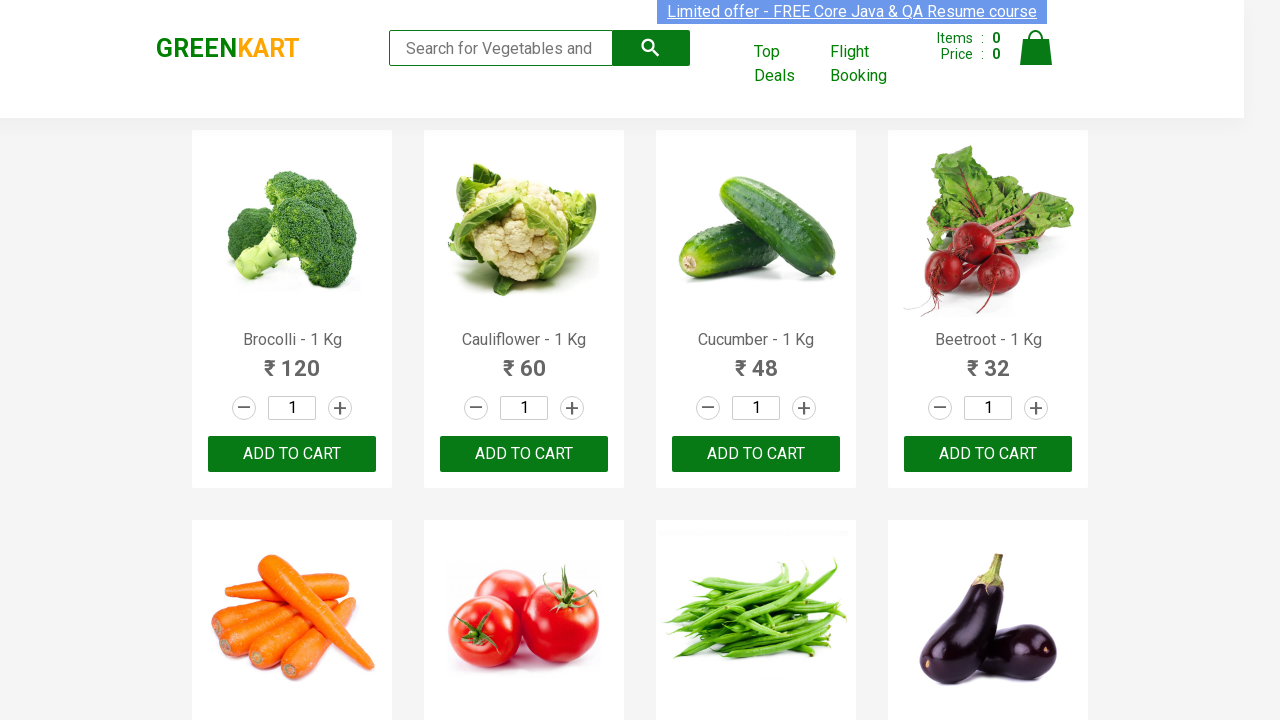

Retrieved all product elements from the page
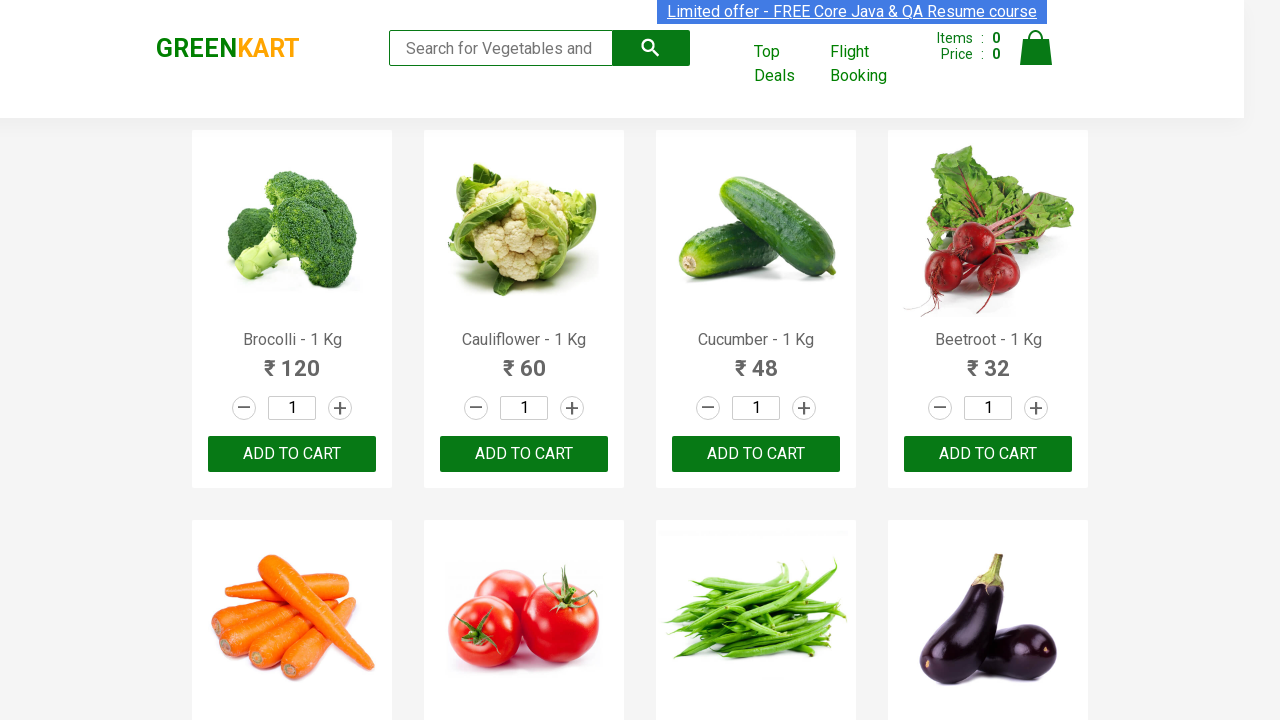

Extracted product name: Brocolli
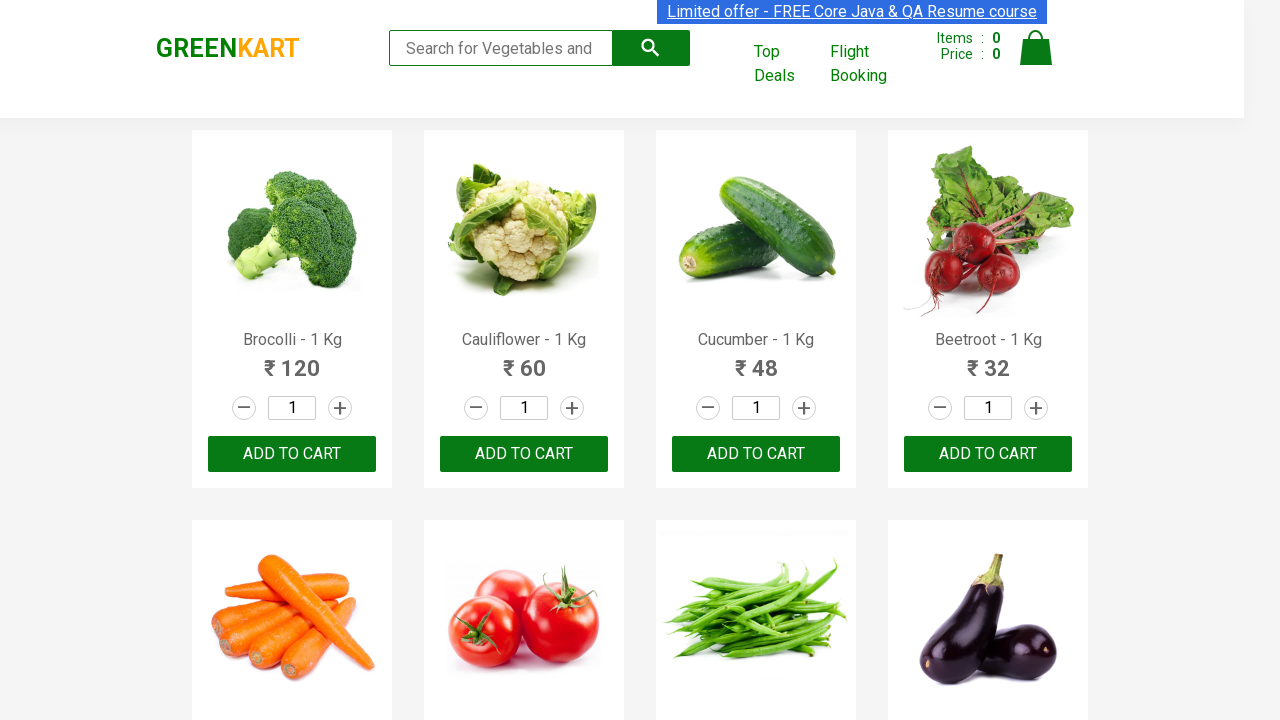

Clicked 'Add to Cart' button for Brocolli at (292, 454) on xpath=//div[@class='product-action']/button >> nth=0
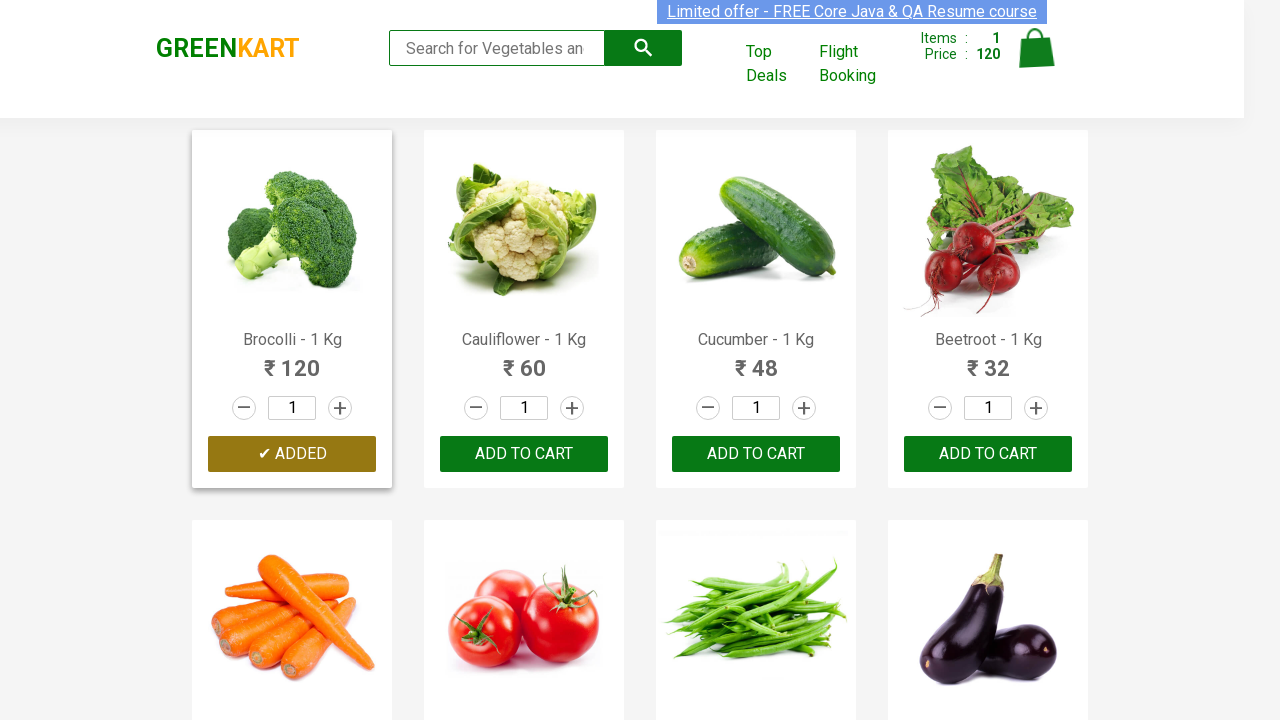

Extracted product name: Cauliflower
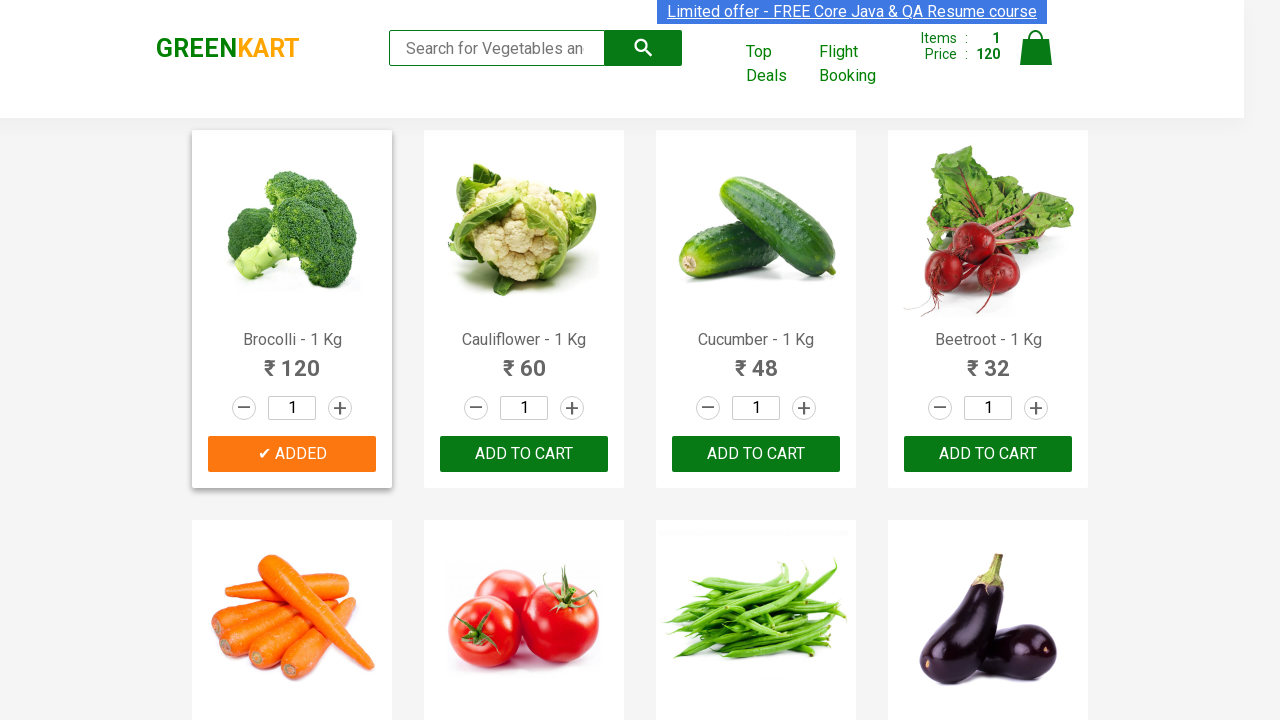

Extracted product name: Cucumber
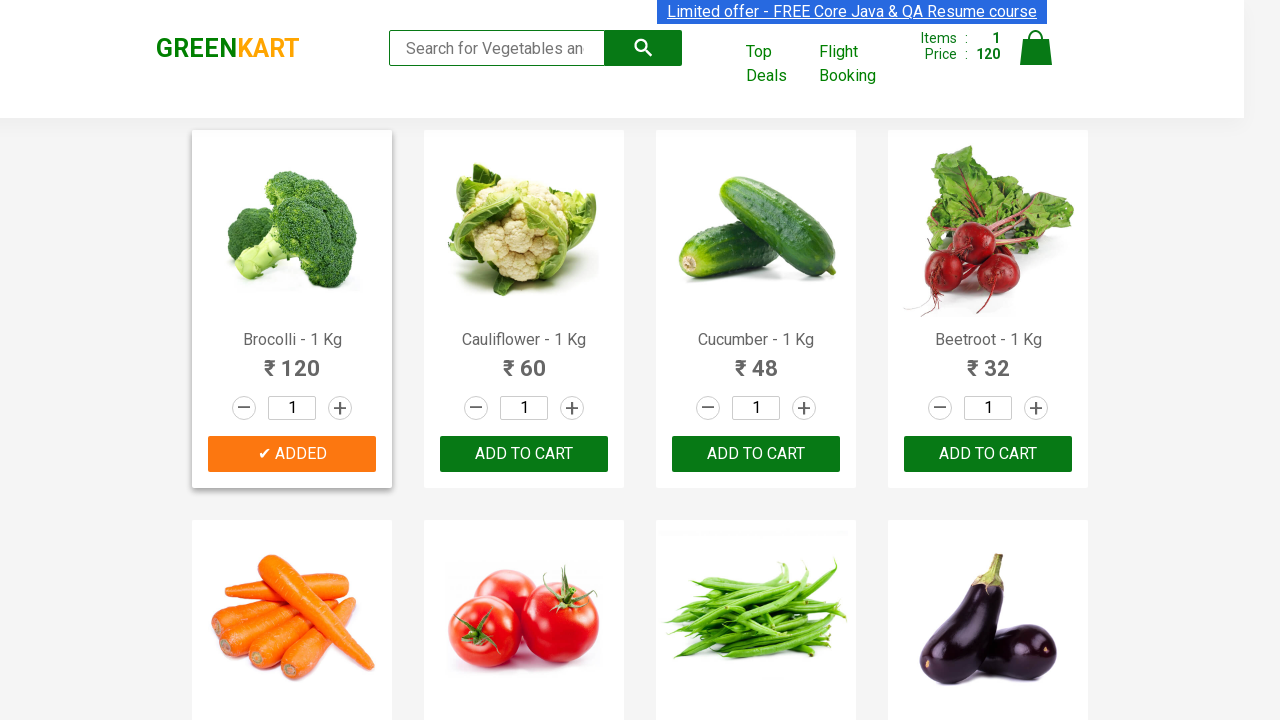

Clicked 'Add to Cart' button for Cucumber at (756, 454) on xpath=//div[@class='product-action']/button >> nth=2
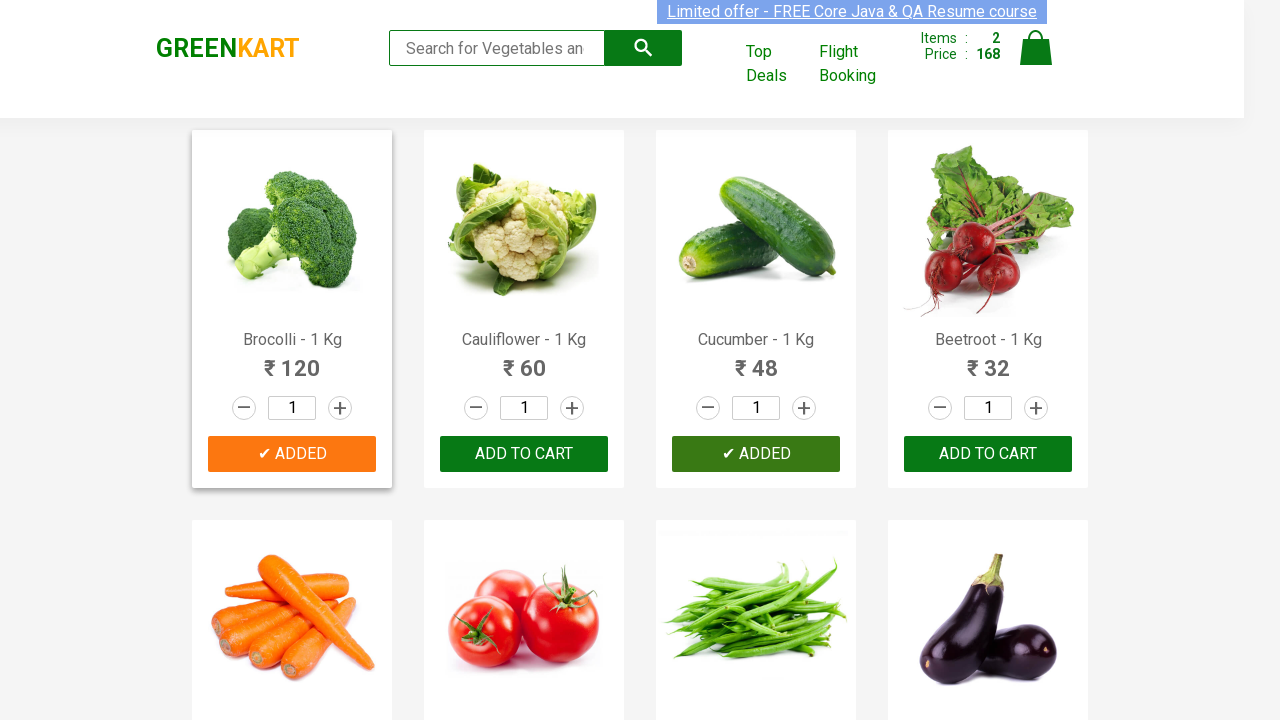

Extracted product name: Beetroot
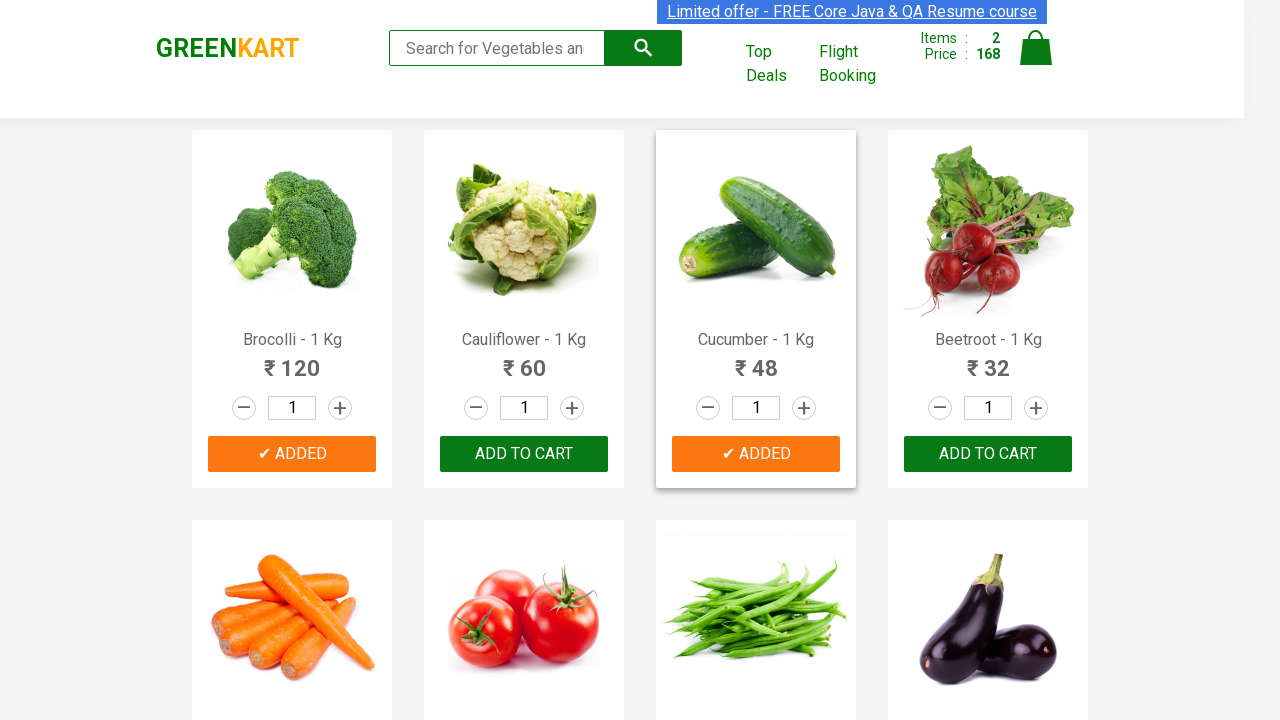

Clicked 'Add to Cart' button for Beetroot at (988, 454) on xpath=//div[@class='product-action']/button >> nth=3
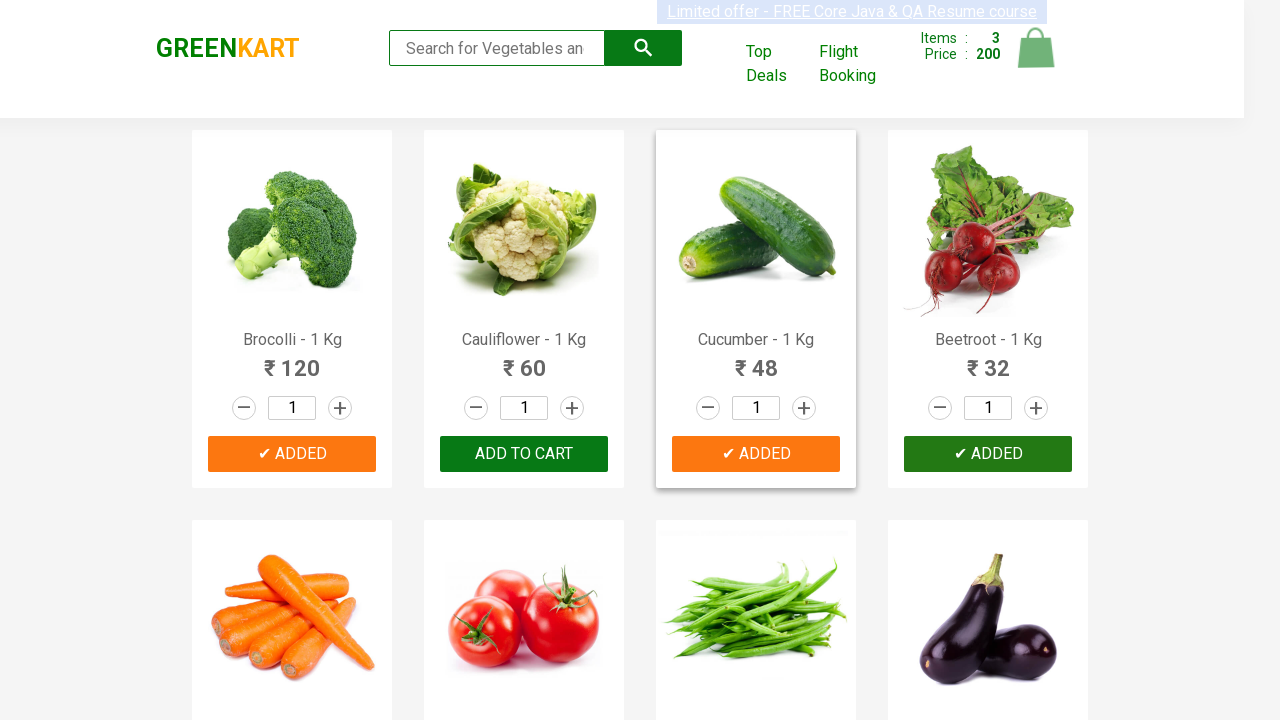

Successfully added all 3 required items to cart
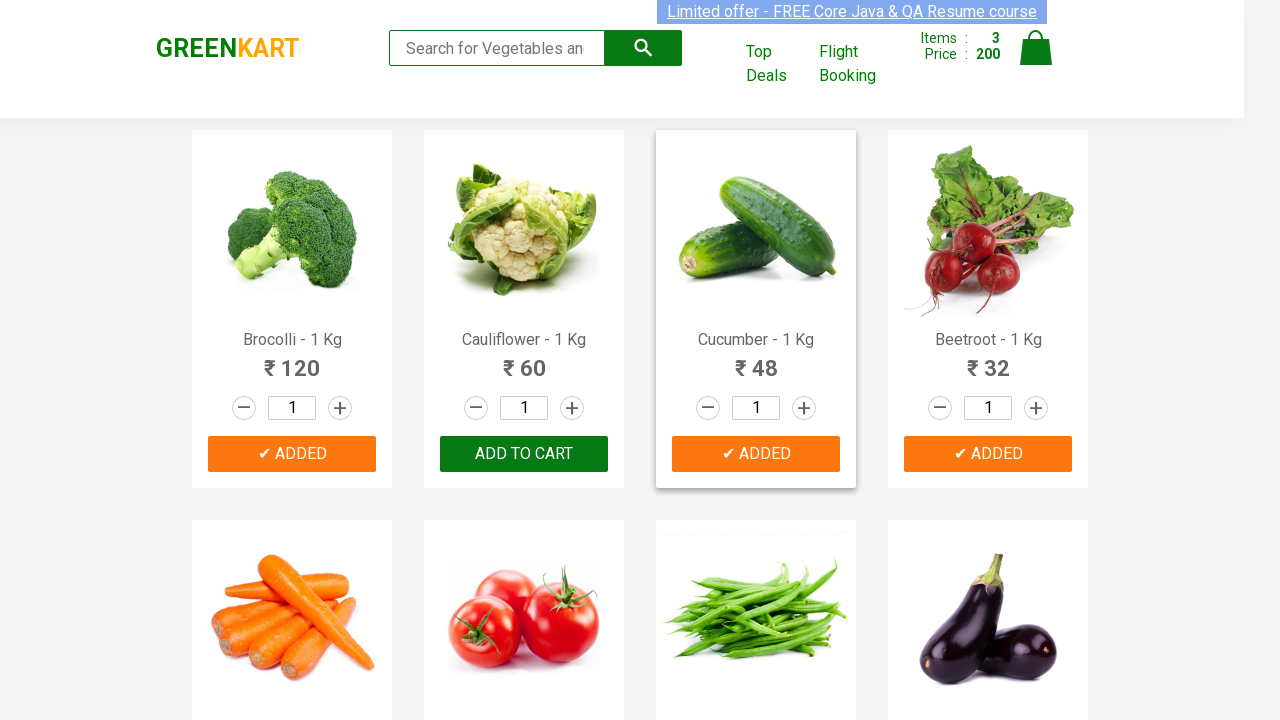

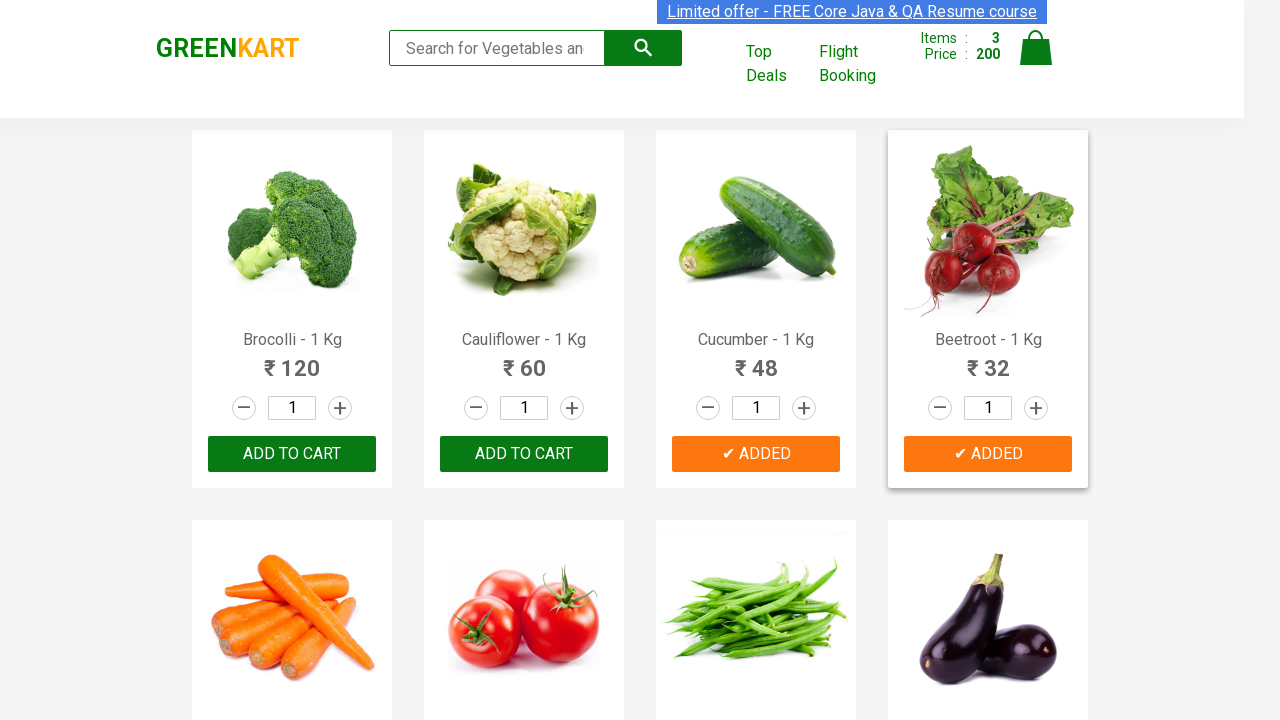